Tests form validation with address containing invalid character (&), expecting address error to be displayed

Starting URL: https://elenarivero.github.io/ejercicio1/index.html

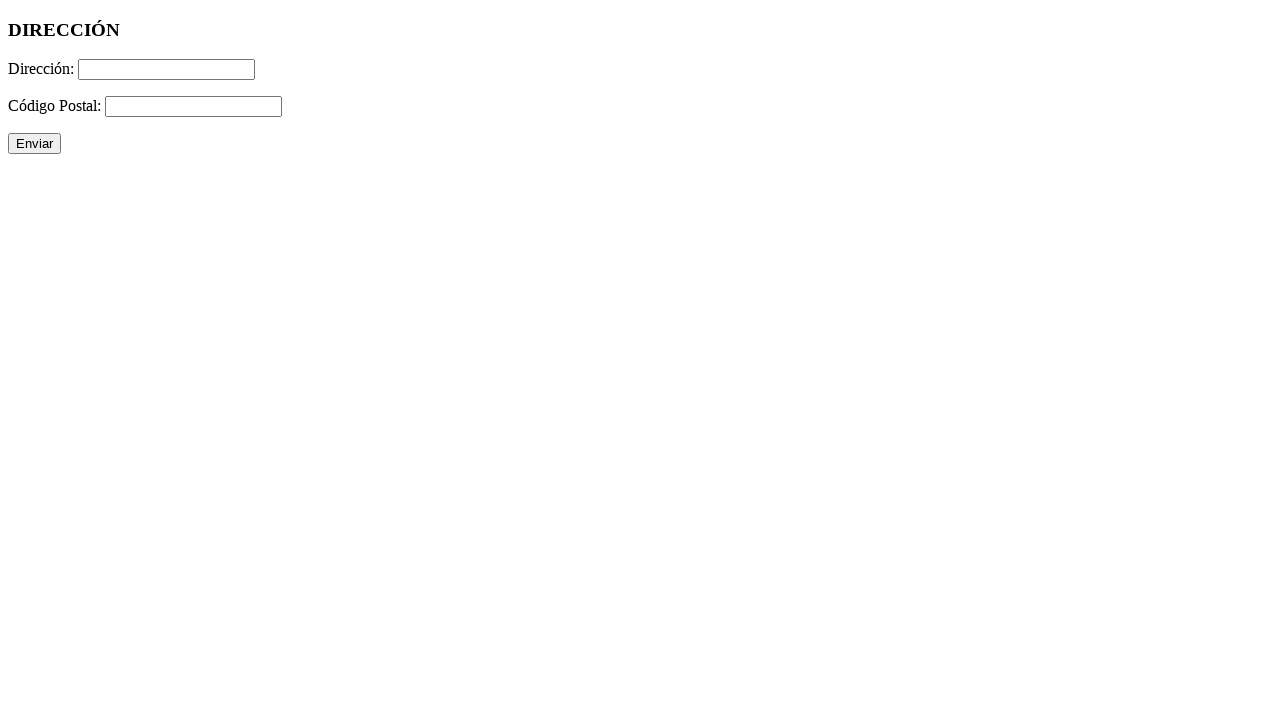

Filled address field with invalid character '&' on #direccion
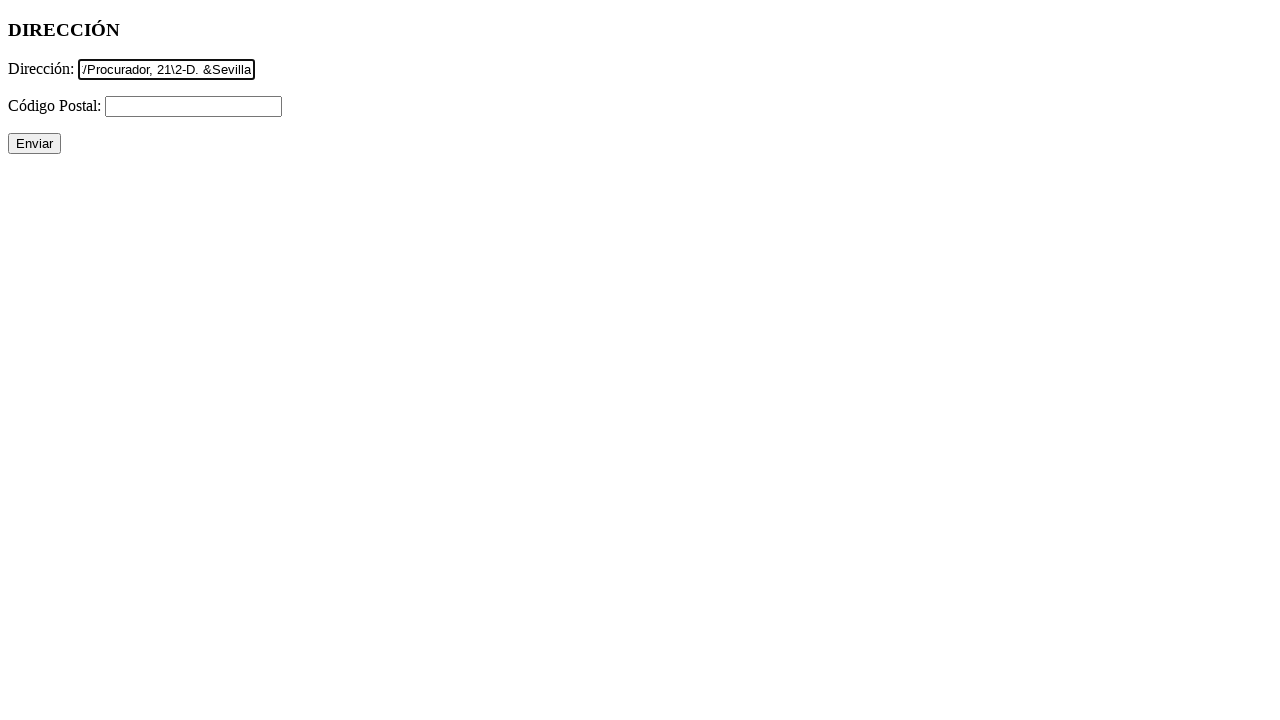

Filled postal code field with '41010' on #cp
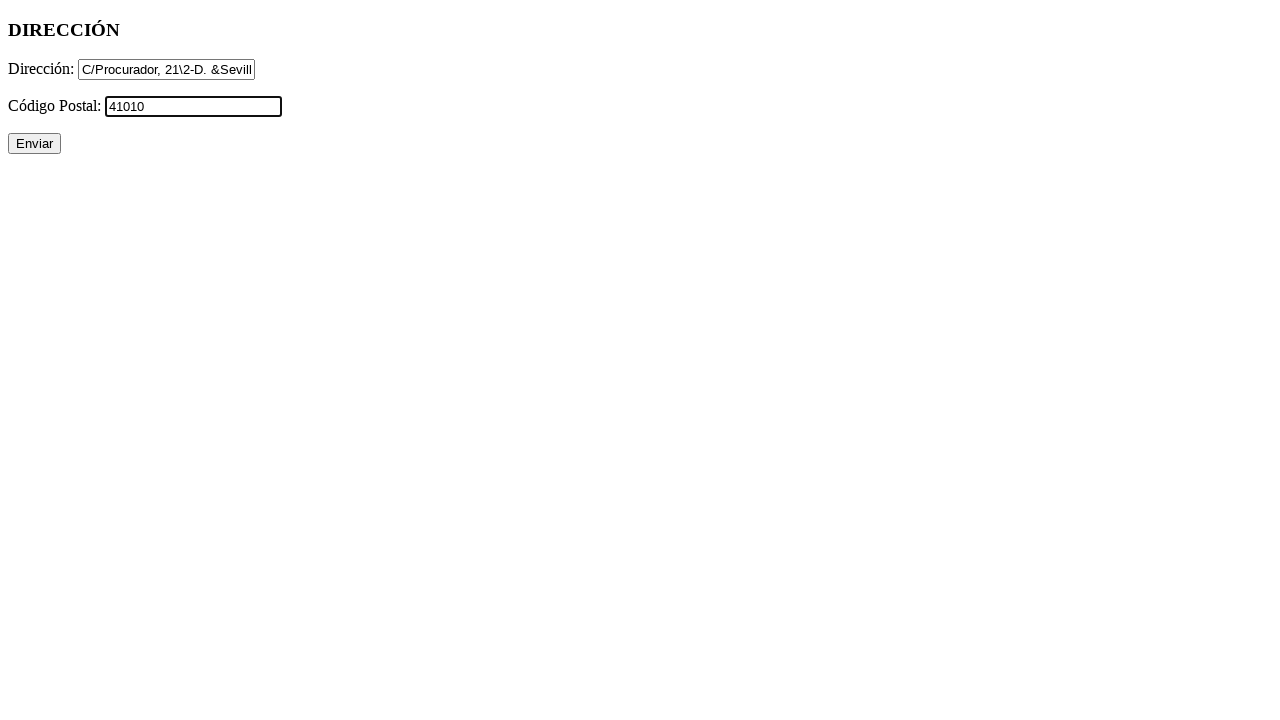

Clicked submit button at (34, 144) on #enviar
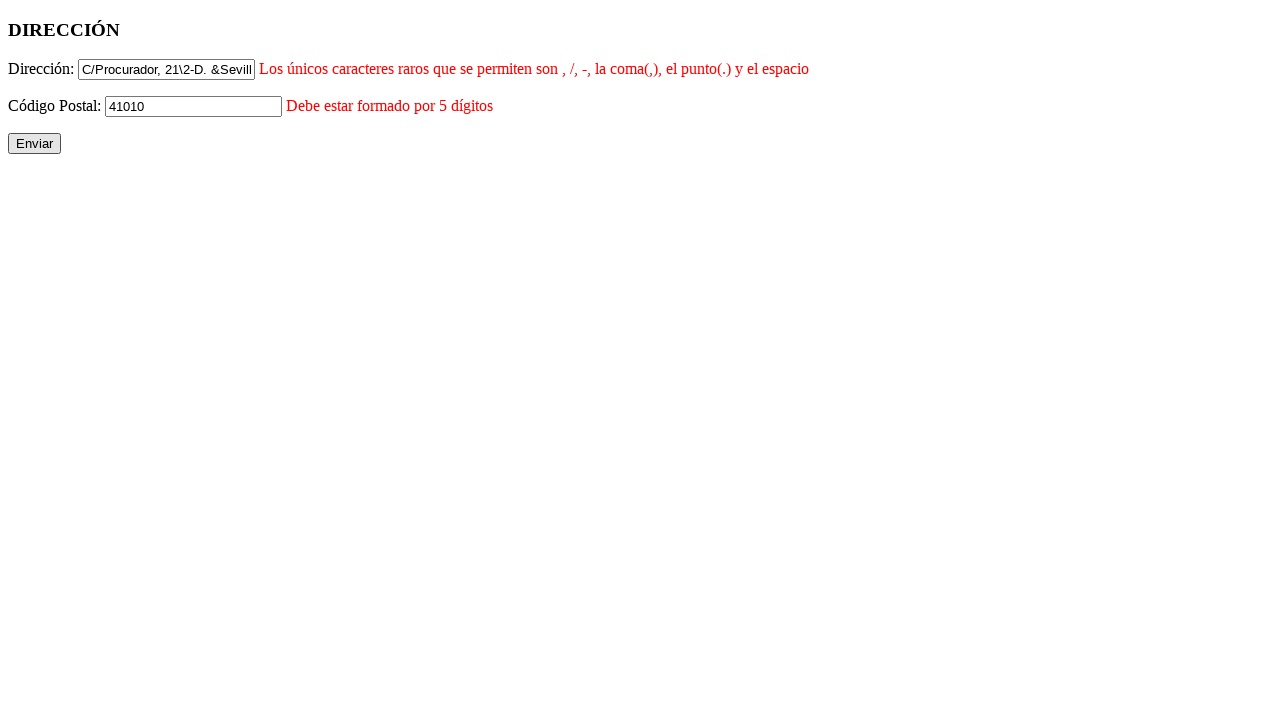

Address error message appeared indicating validation failed
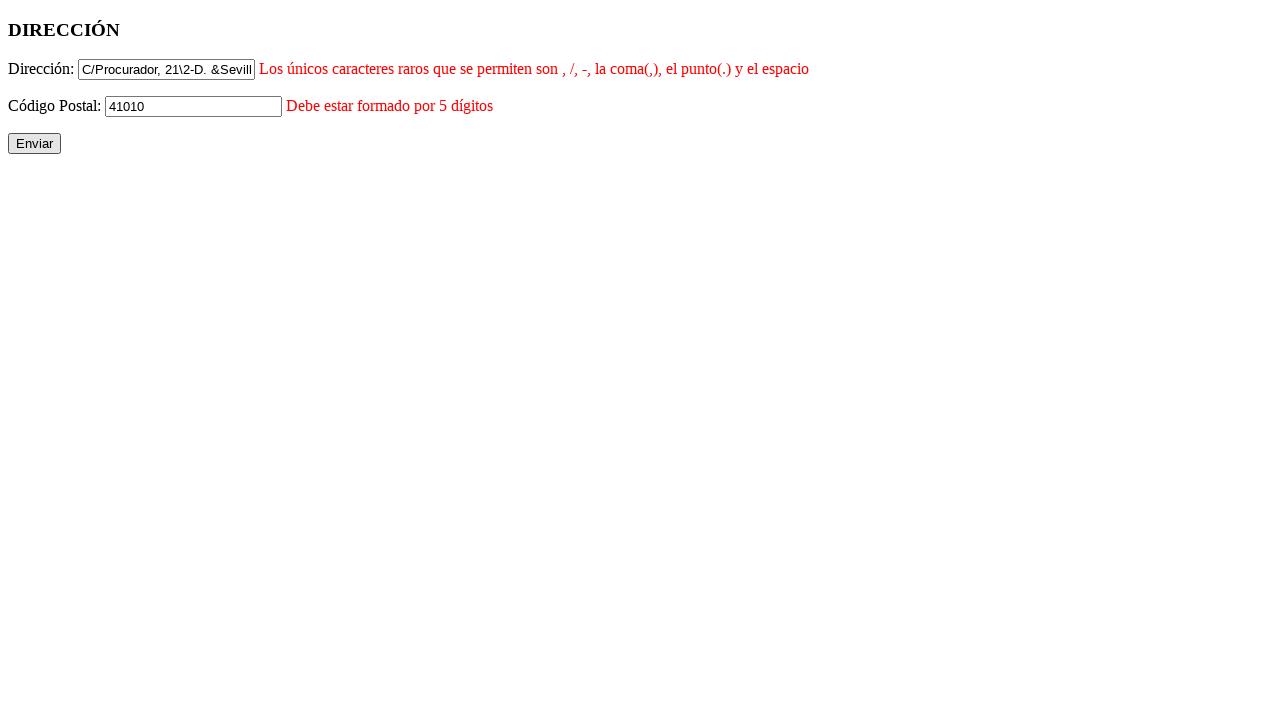

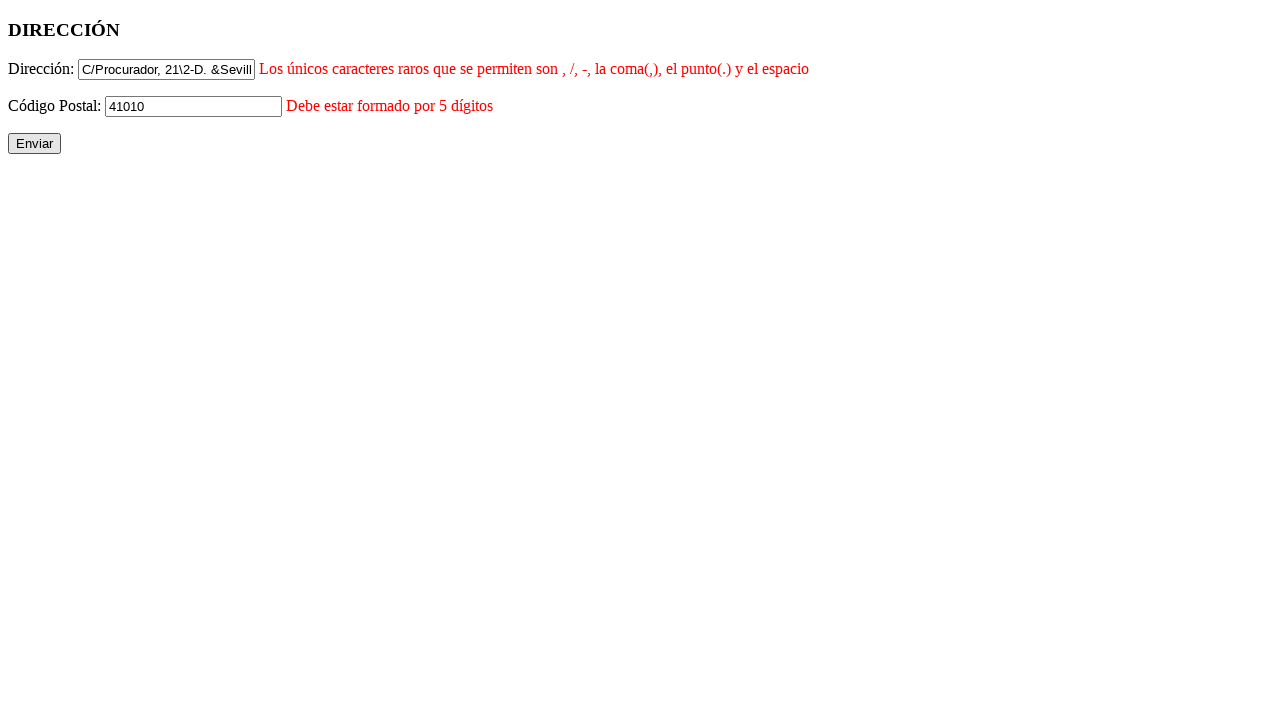